Navigates to the Past page and verifies it shows 30 items

Starting URL: https://news.ycombinator.com

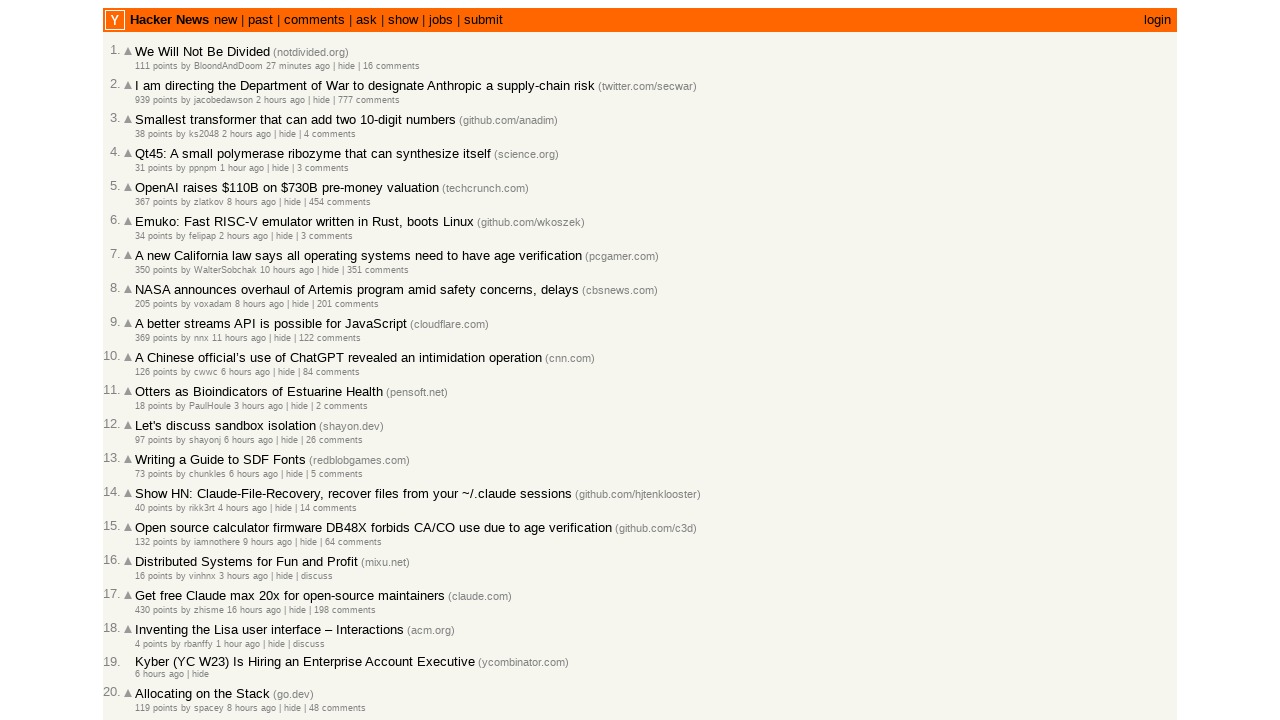

Clicked on 'past' link to navigate to Past page at (260, 20) on a:has-text('past')
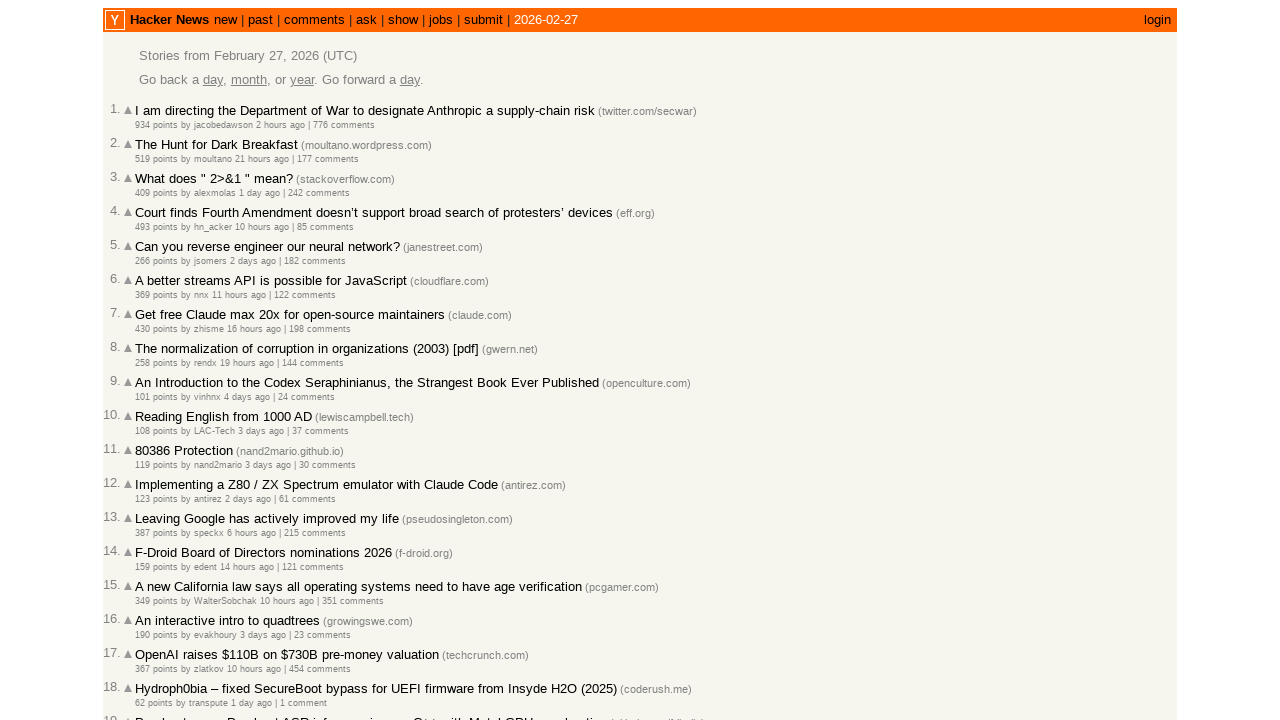

Waited for articles to load on Past page
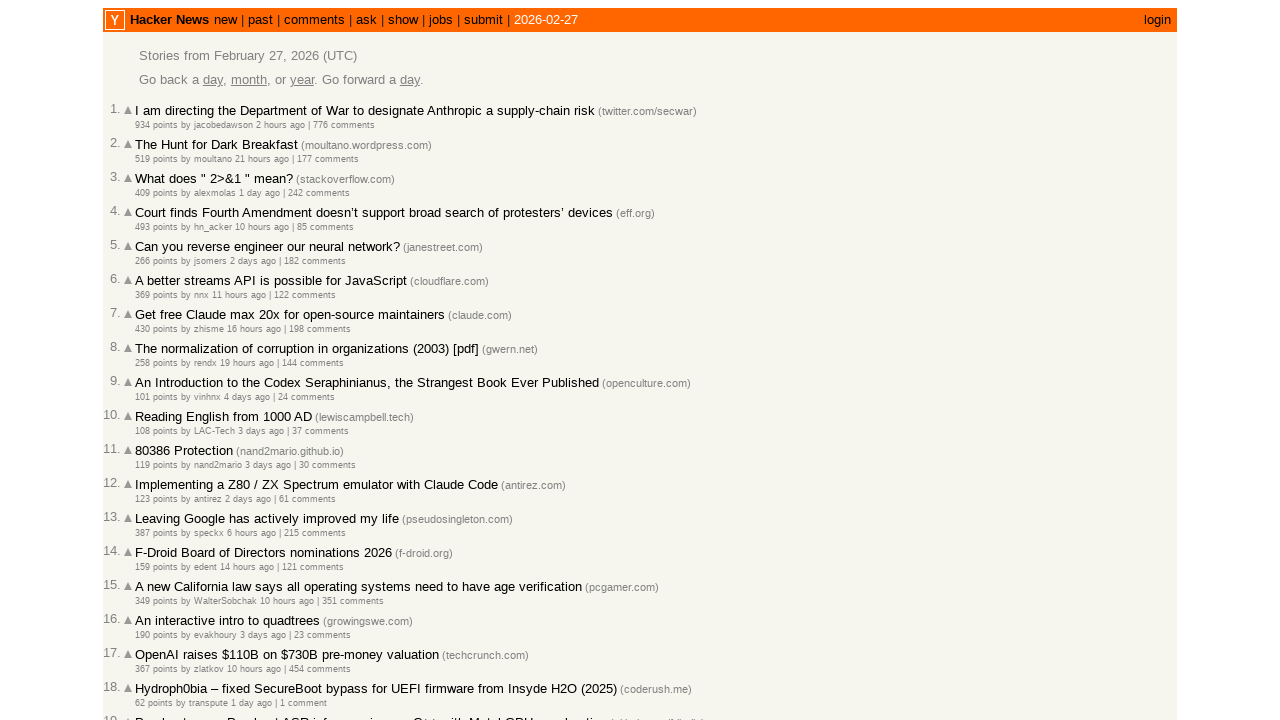

Located all article elements on Past page
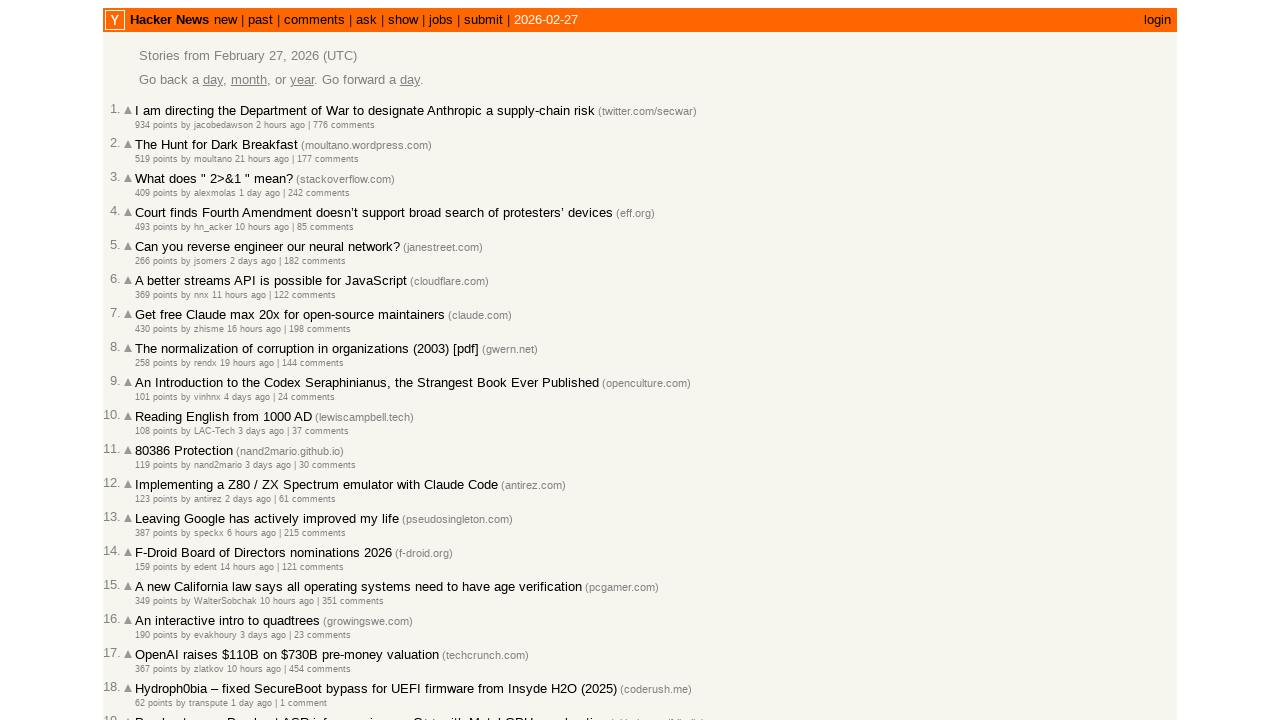

Verified that exactly 30 items are displayed on Past page
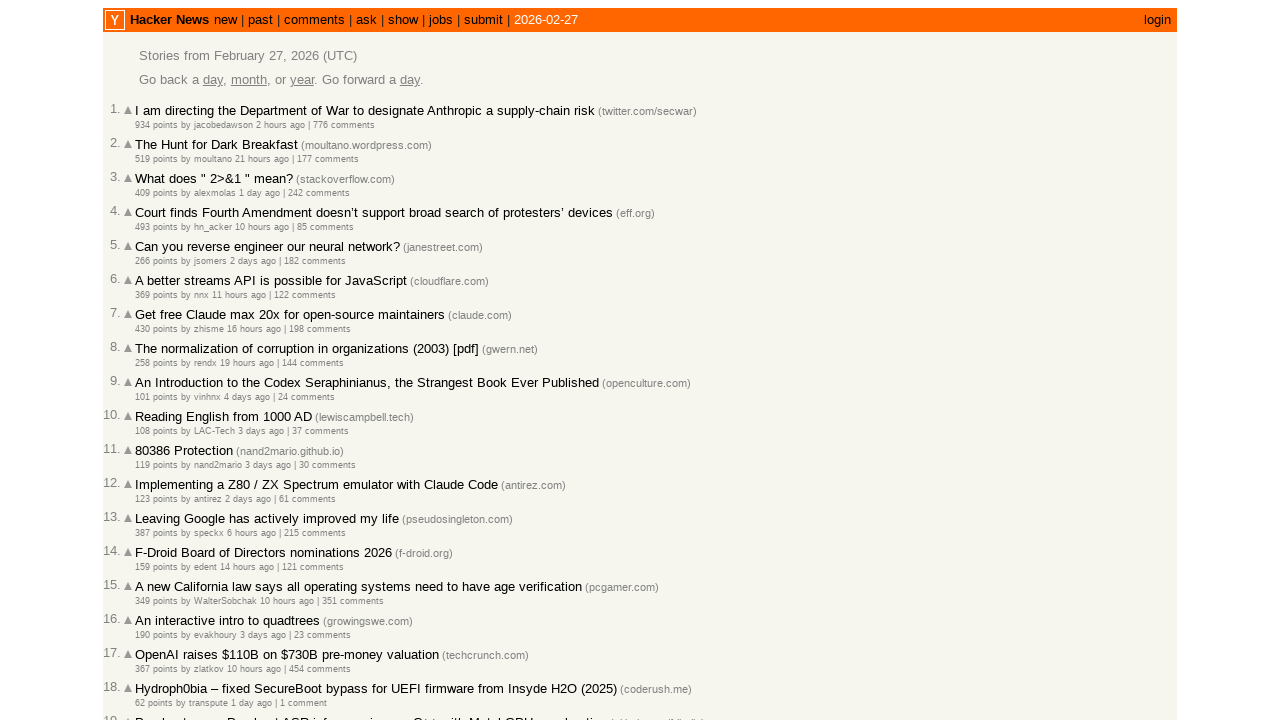

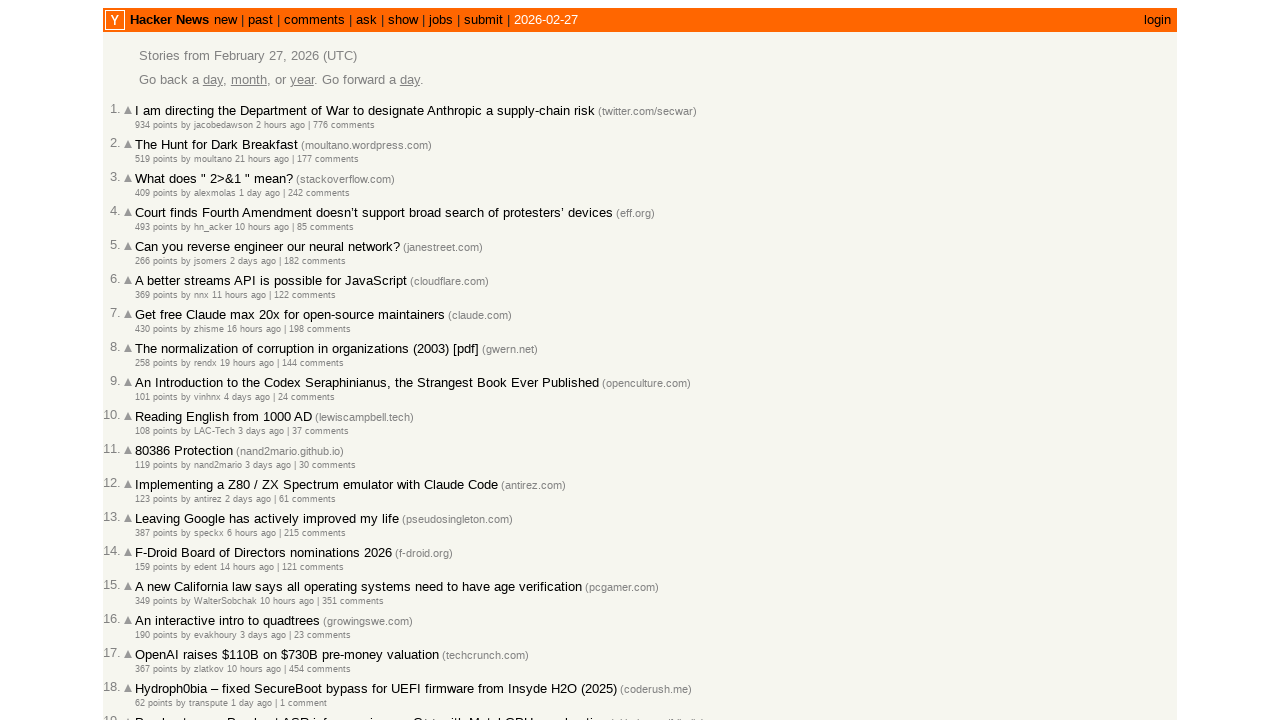